Tests handling a simple JavaScript alert box by clicking a button to trigger the alert and then accepting it

Starting URL: https://www.hyrtutorials.com/p/alertsdemo.html

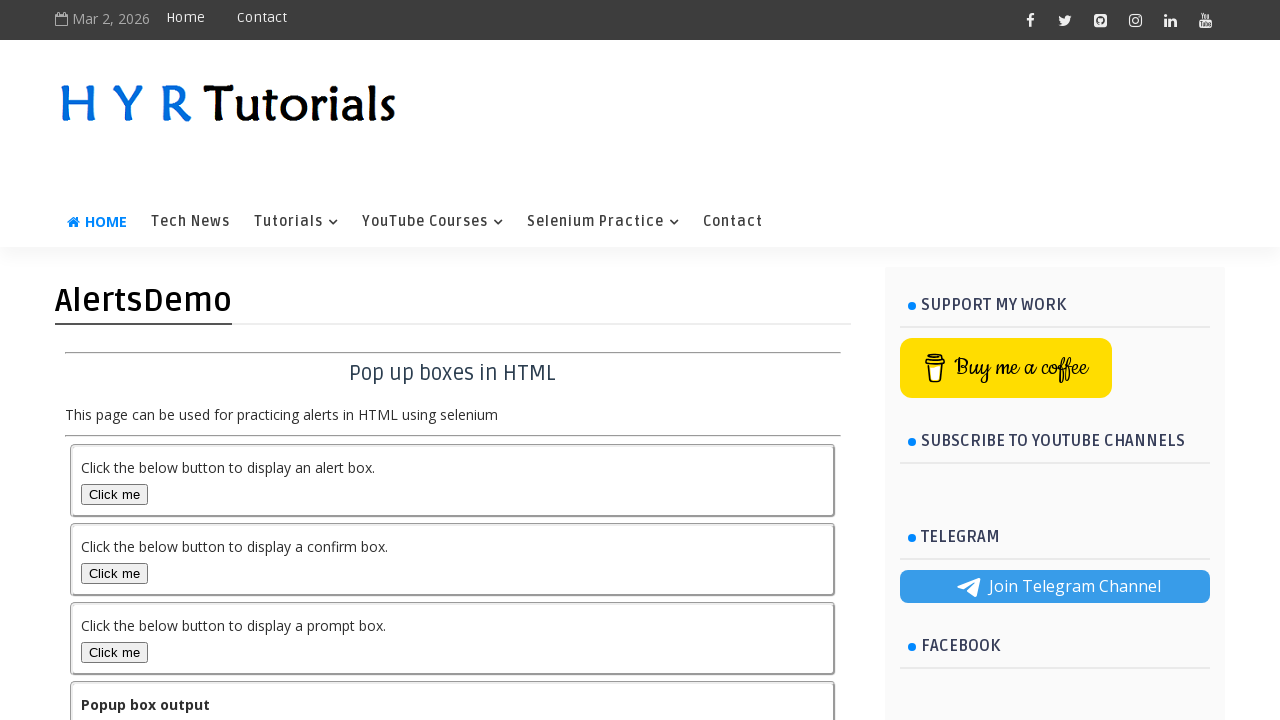

Clicked the alert box button to trigger the alert at (114, 494) on button#alertBox
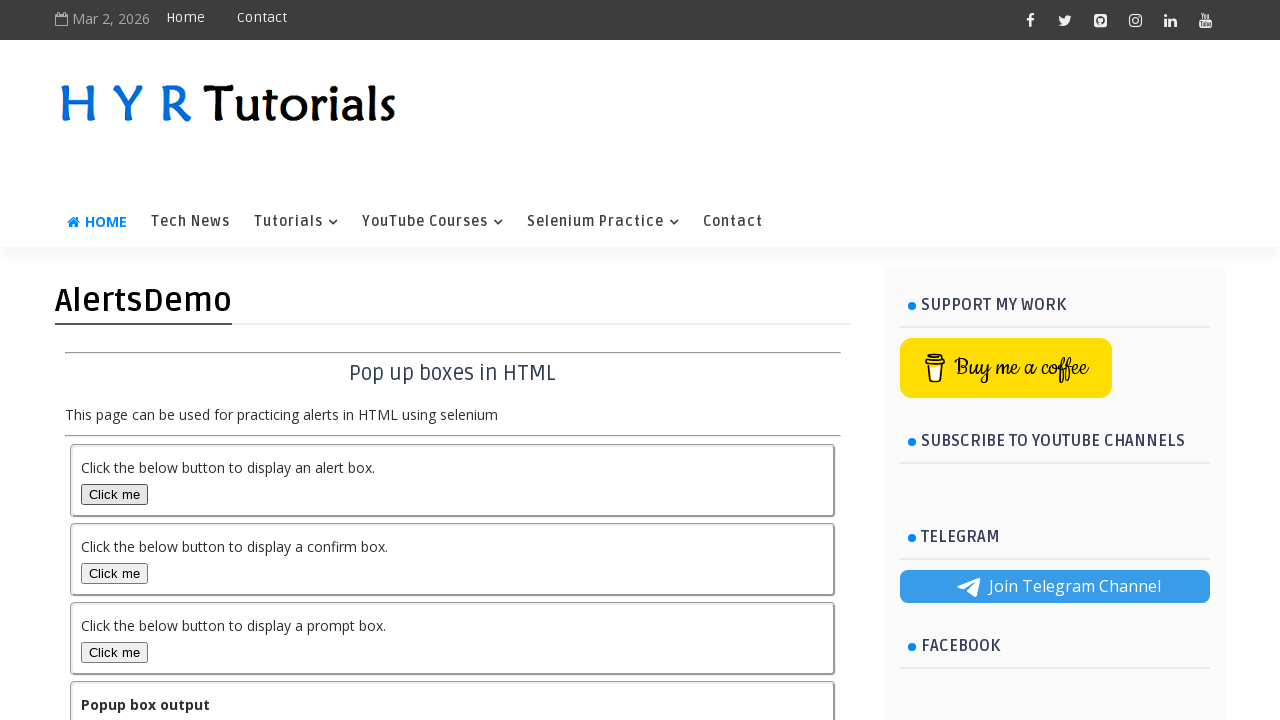

Set up dialog handler to accept the alert
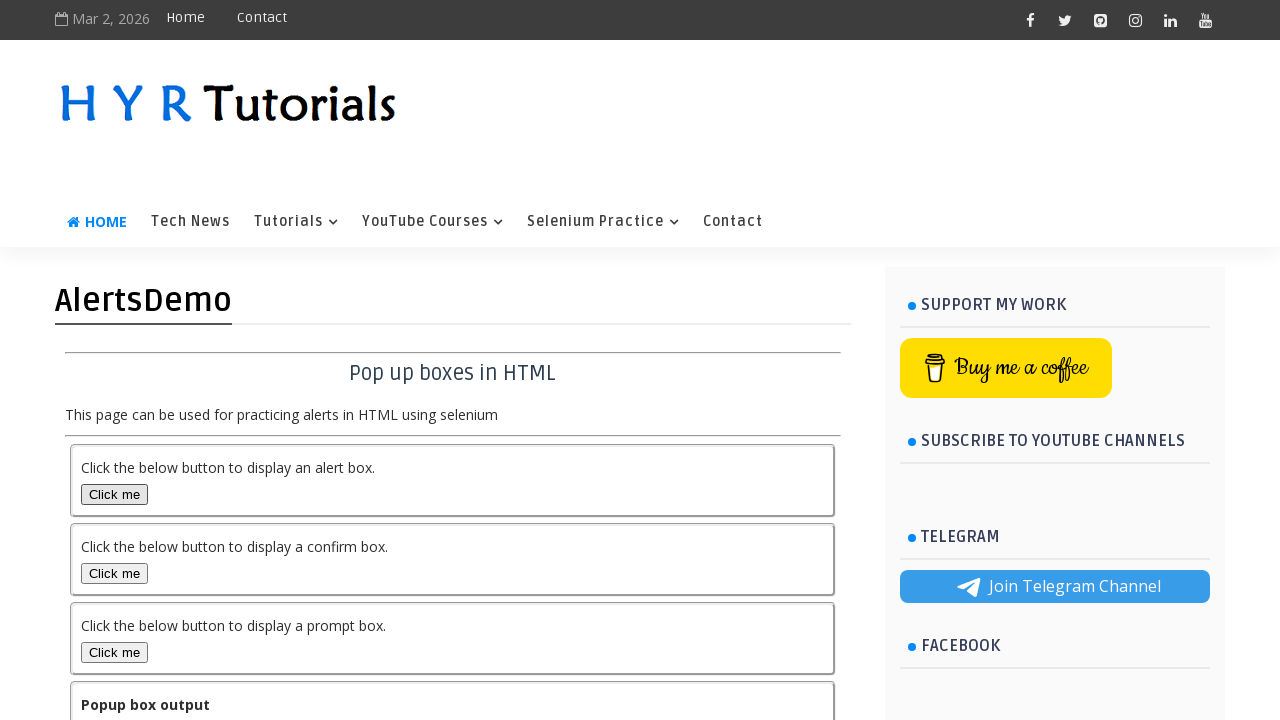

Waited for UI updates after accepting alert
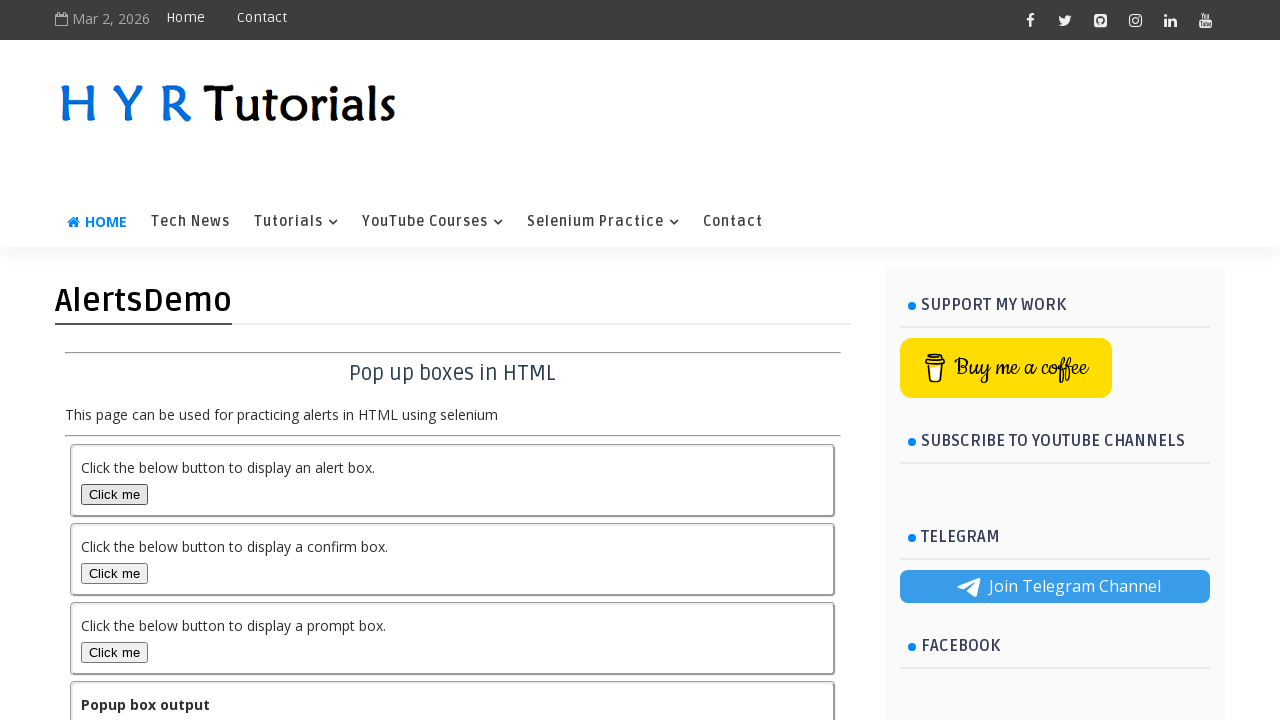

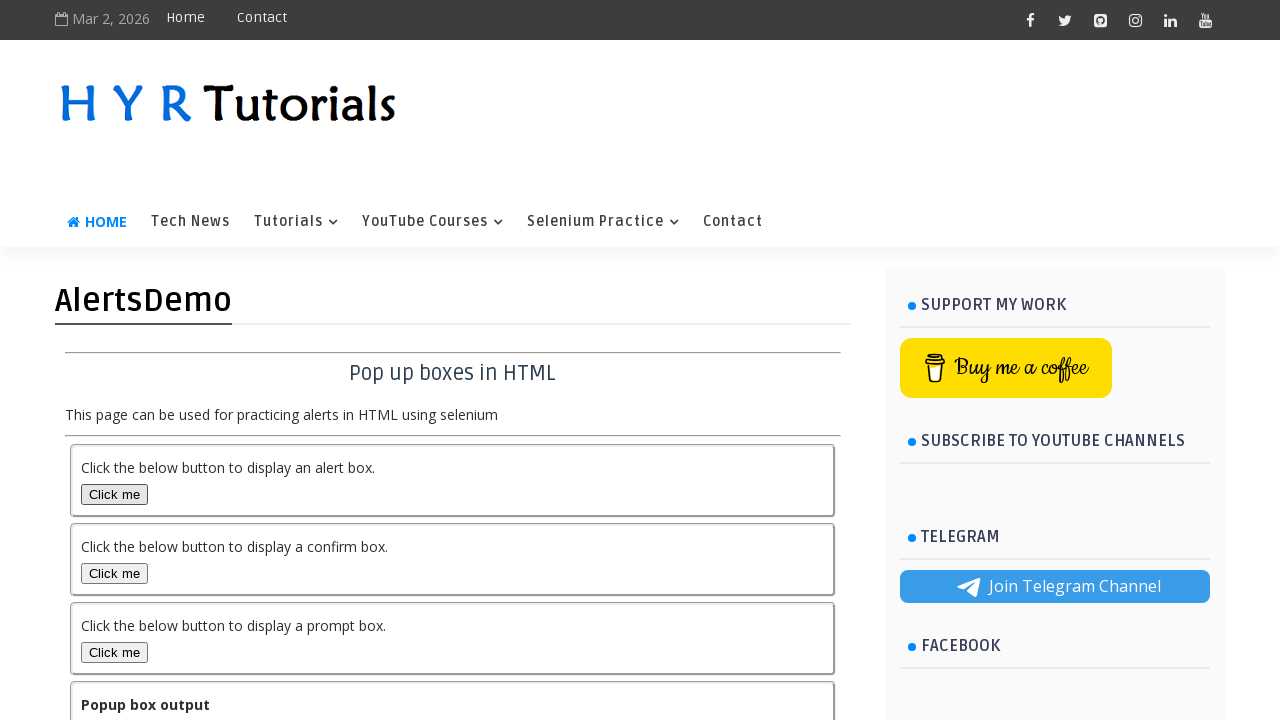